Tests a web form by filling in a text box, clicking submit, and verifying the received message.

Starting URL: https://www.selenium.dev/selenium/web/web-form.html

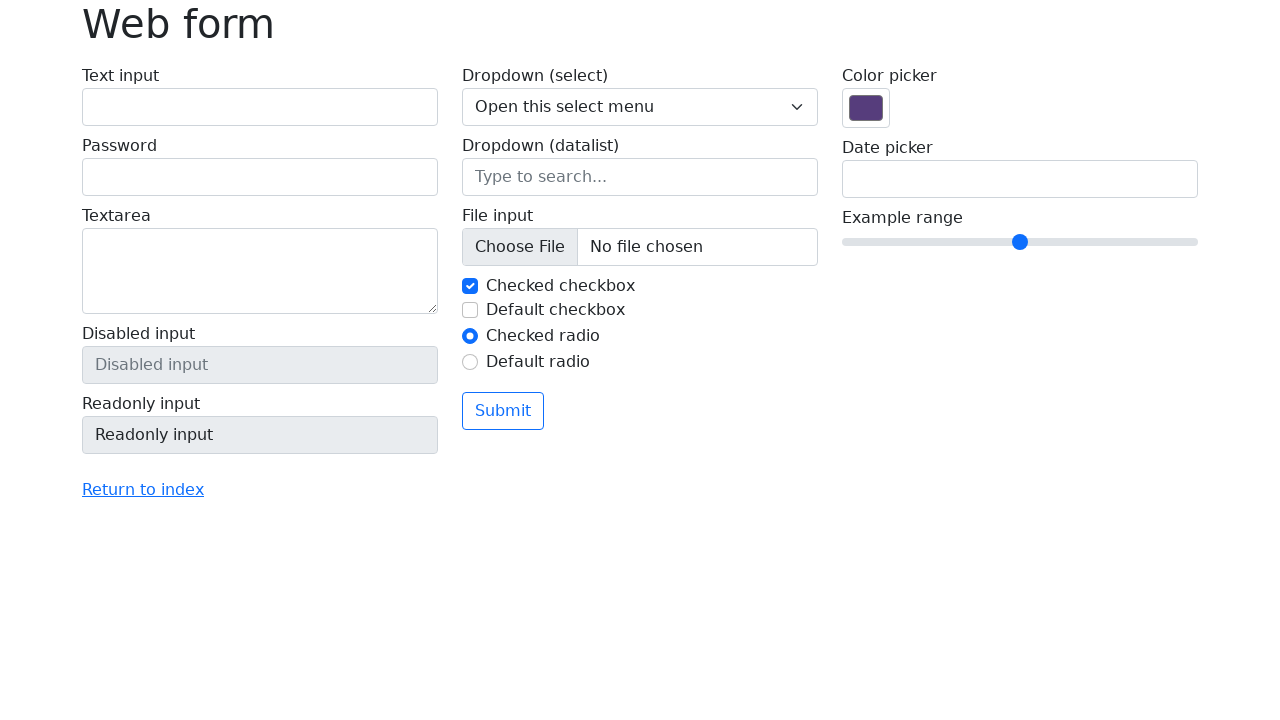

Filled text box with 'Selenium' on input[name='my-text']
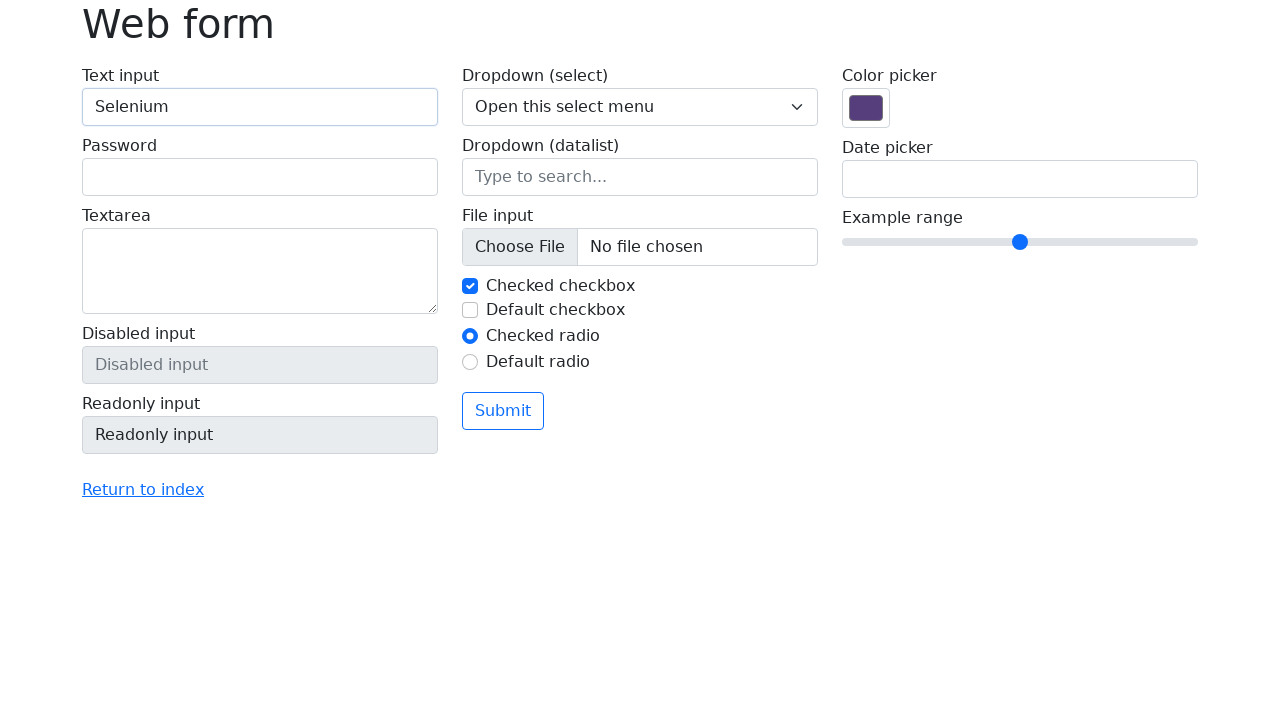

Clicked submit button at (503, 411) on button
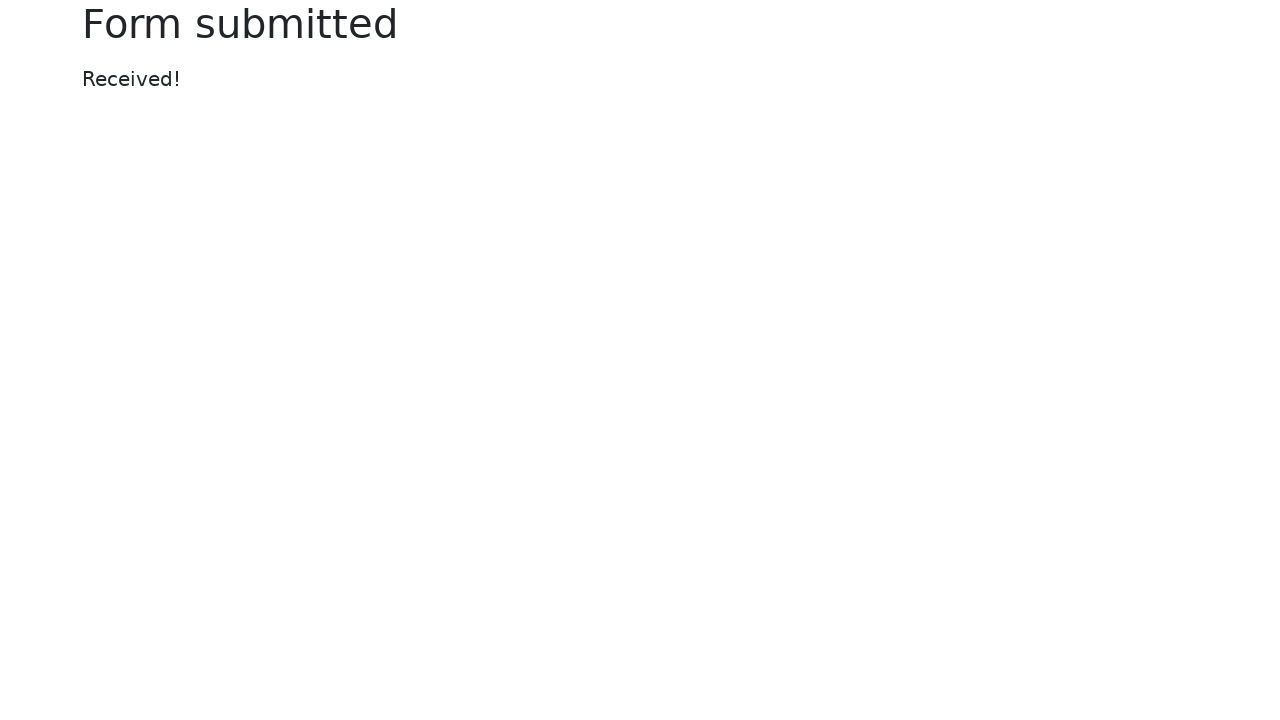

Message element appeared after form submission
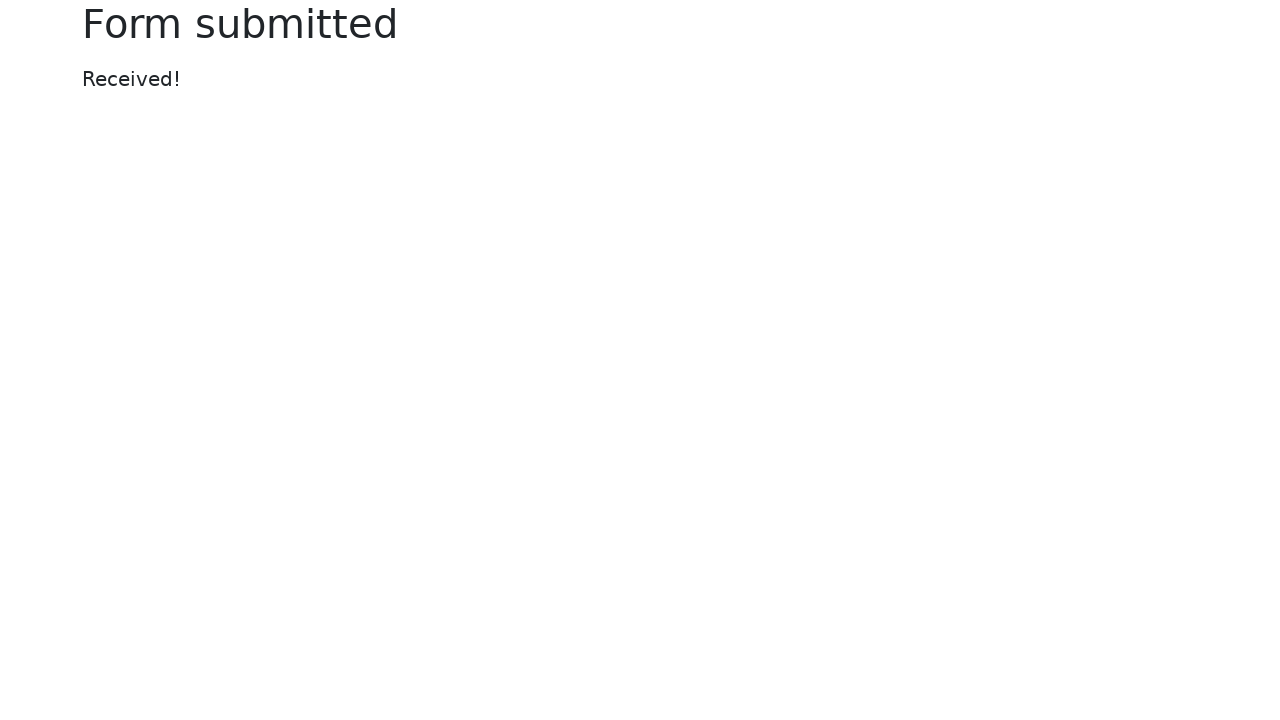

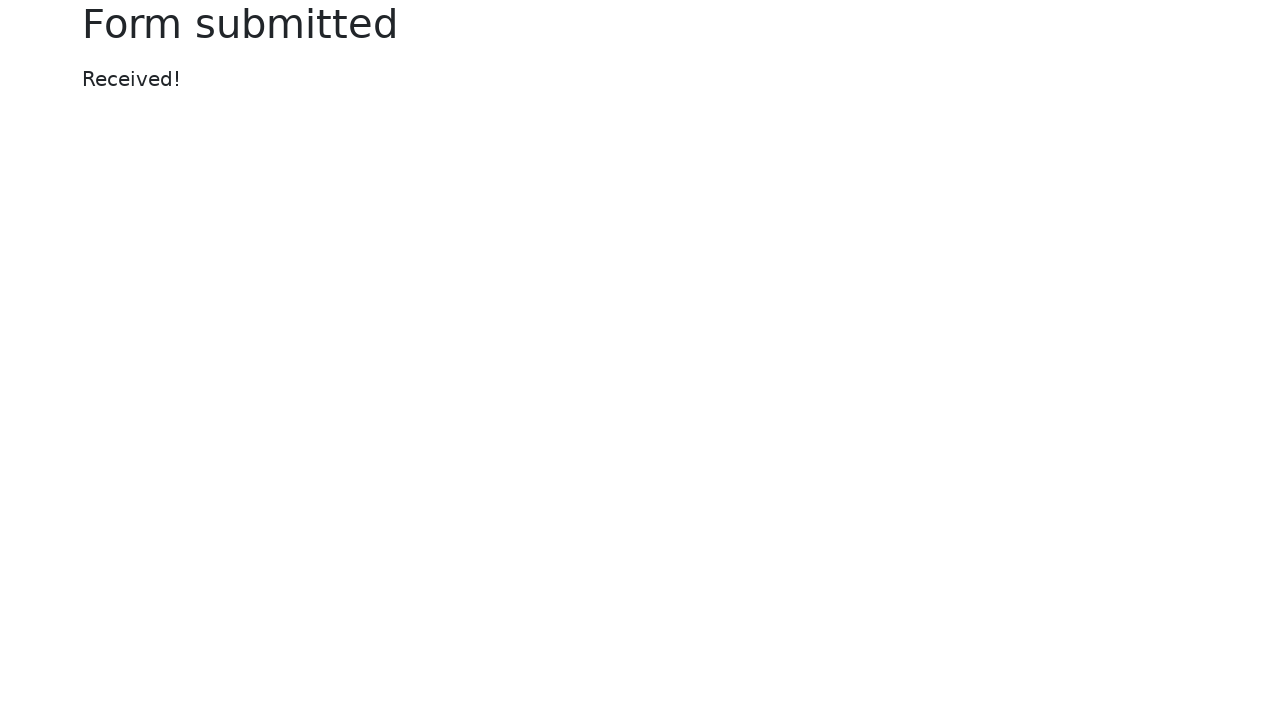